Tests injecting jQuery and jQuery Growl library into a page, then displays various notification messages (info, error, notice, warning) using the Growl notification system.

Starting URL: http://the-internet.herokuapp.com

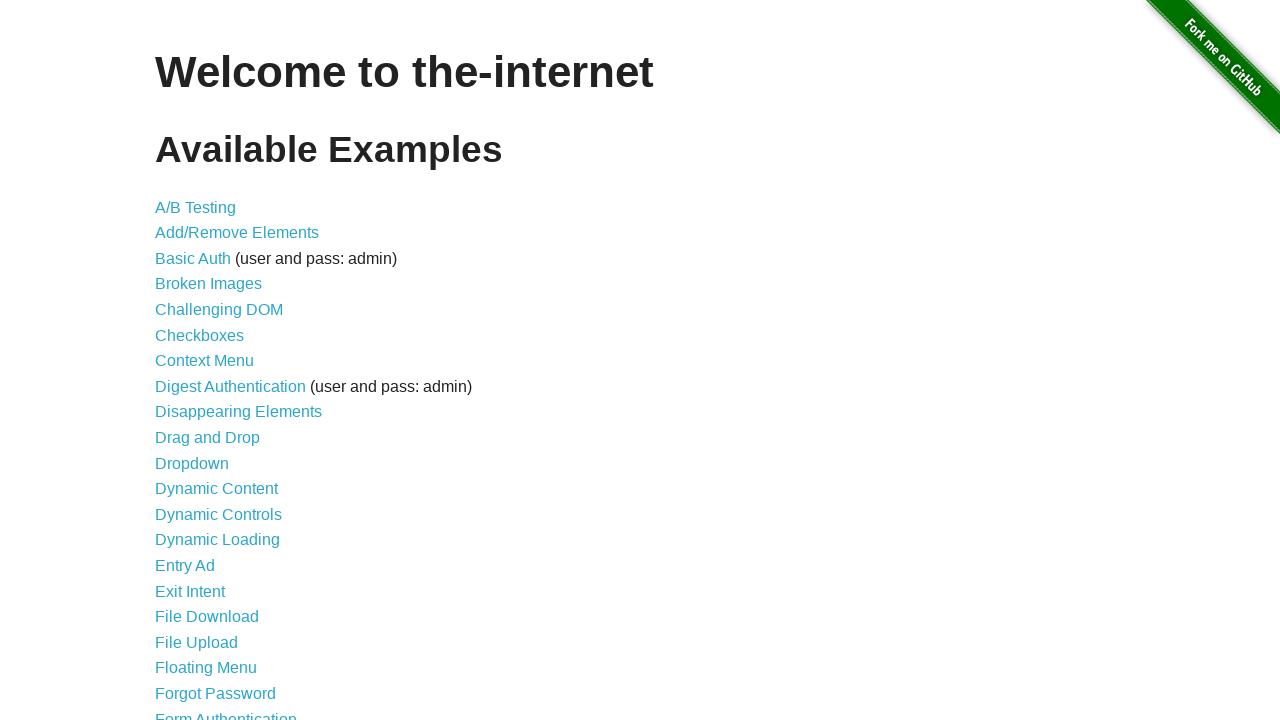

Injected jQuery library into the page
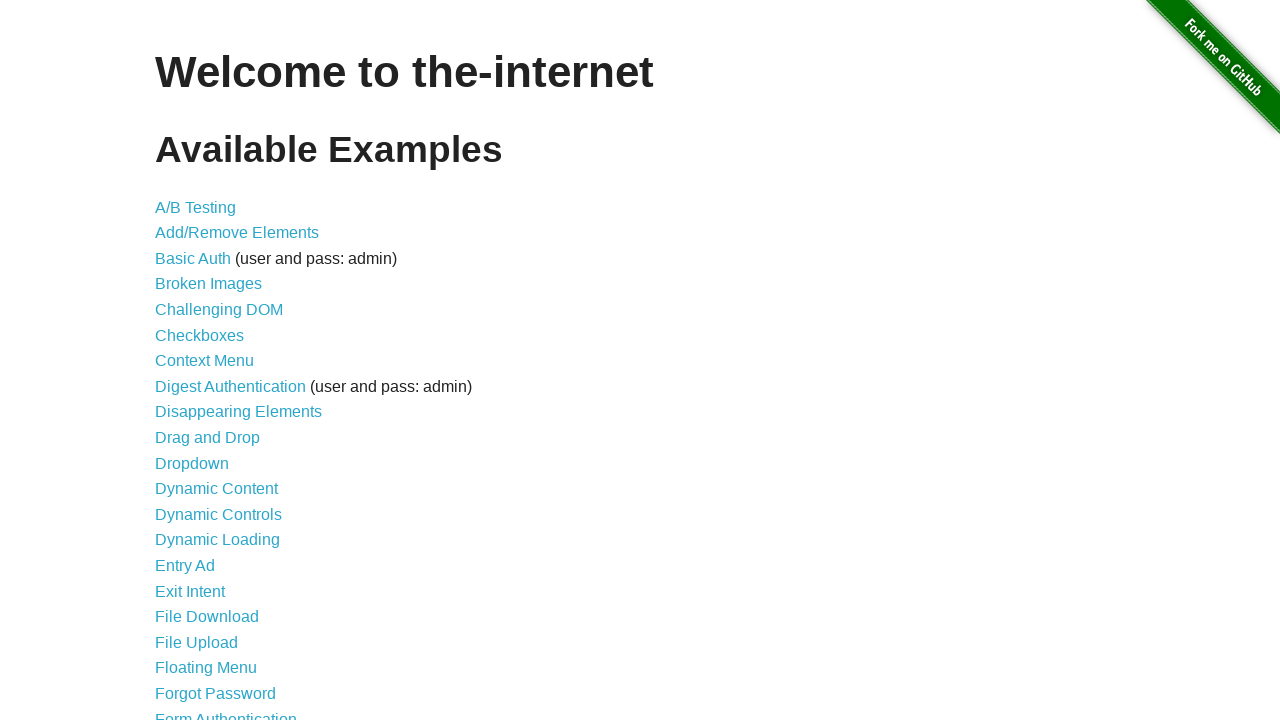

jQuery library loaded and available
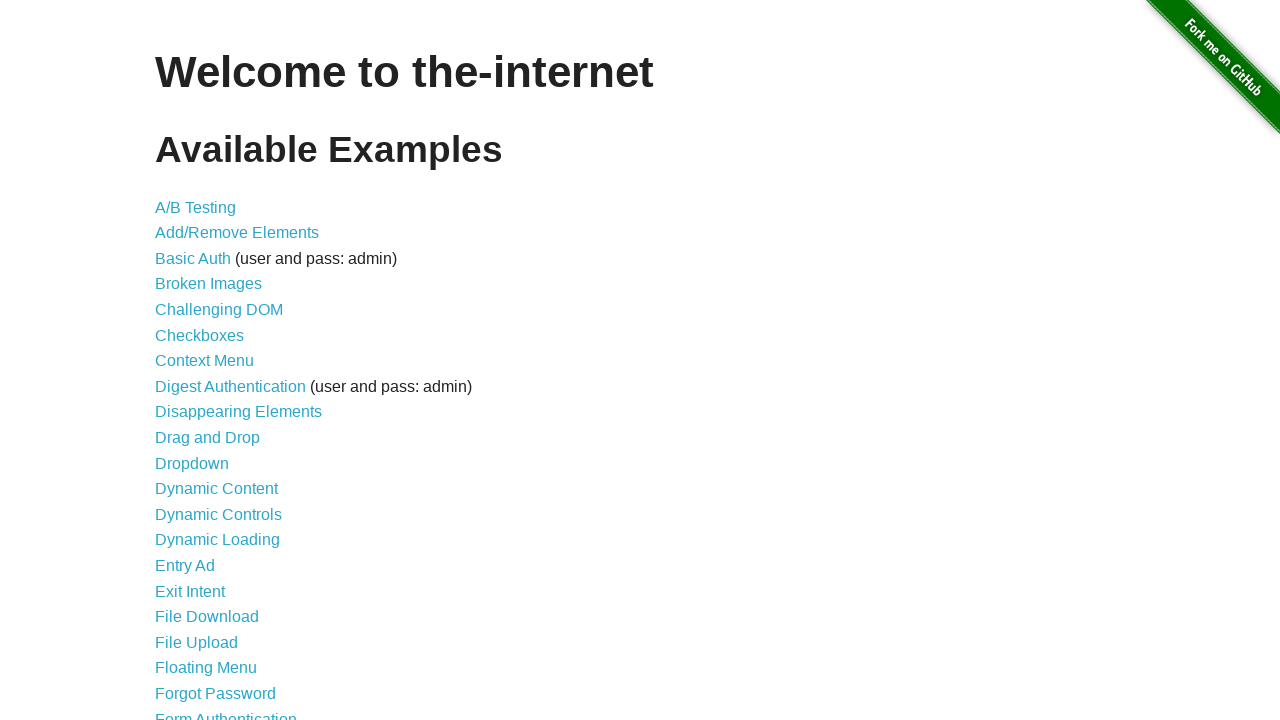

Injected jQuery Growl library into the page
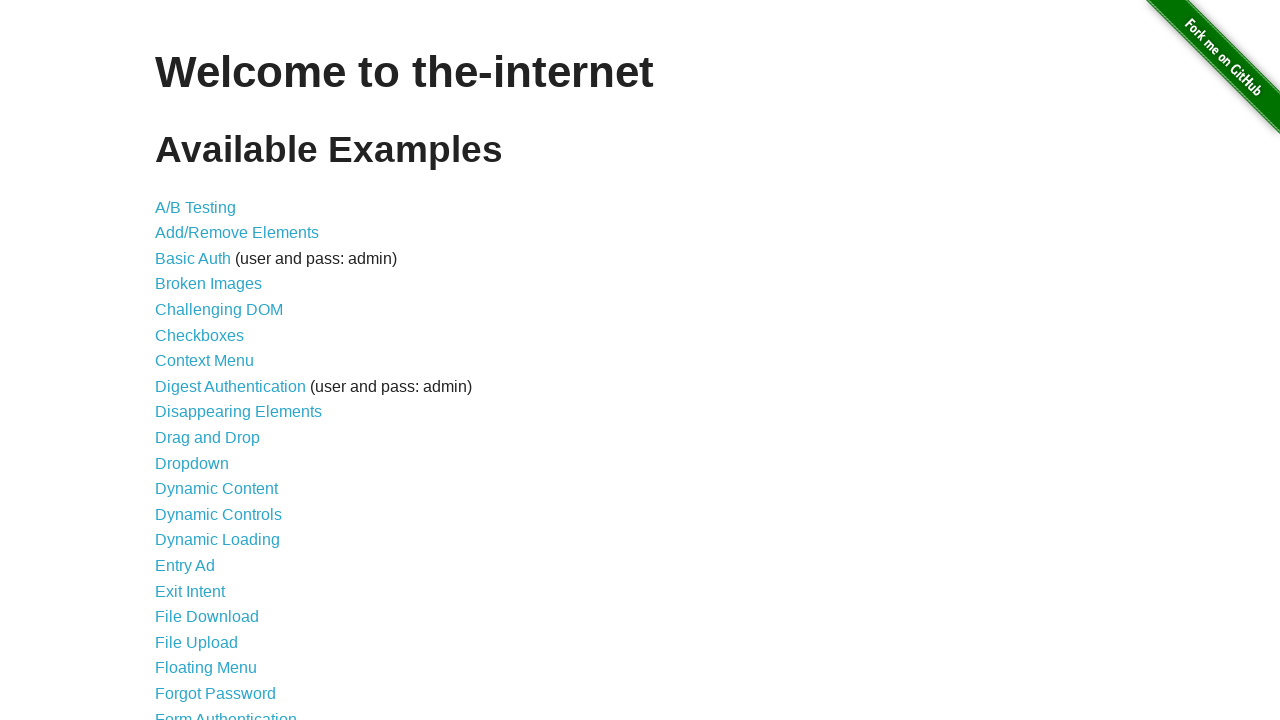

Added jQuery Growl CSS stylesheet to the page
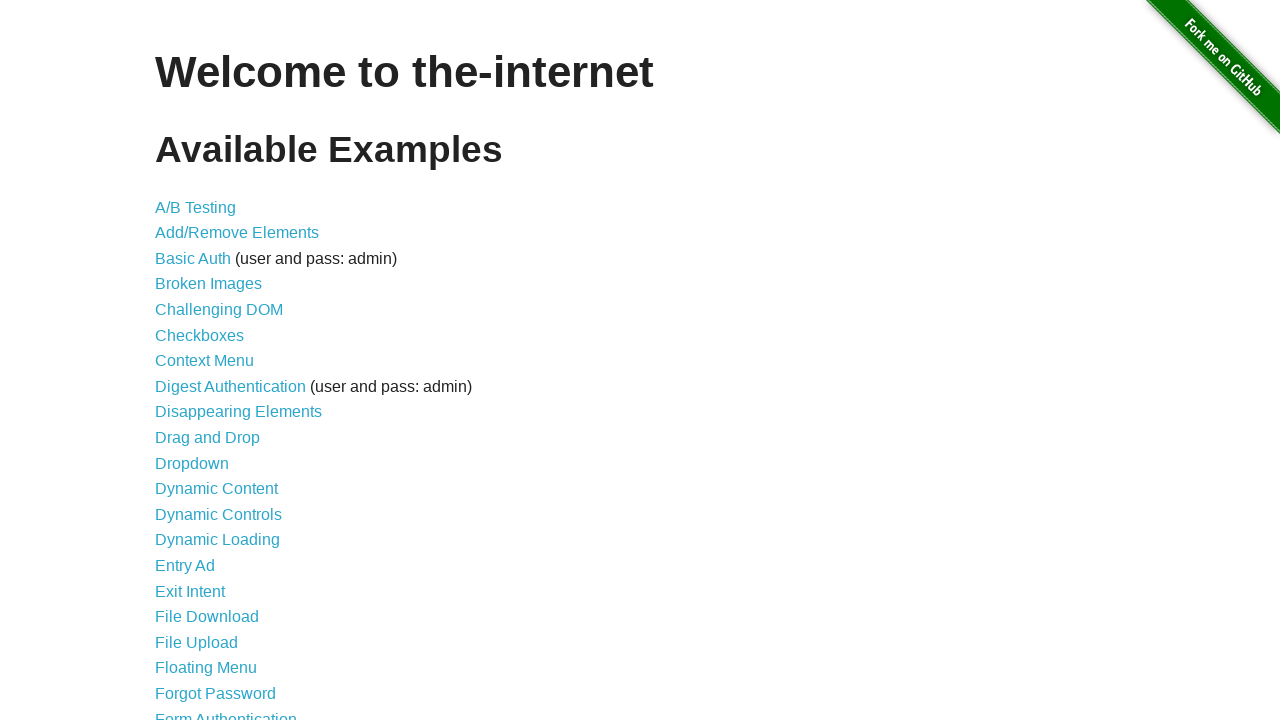

jQuery Growl library loaded and ready
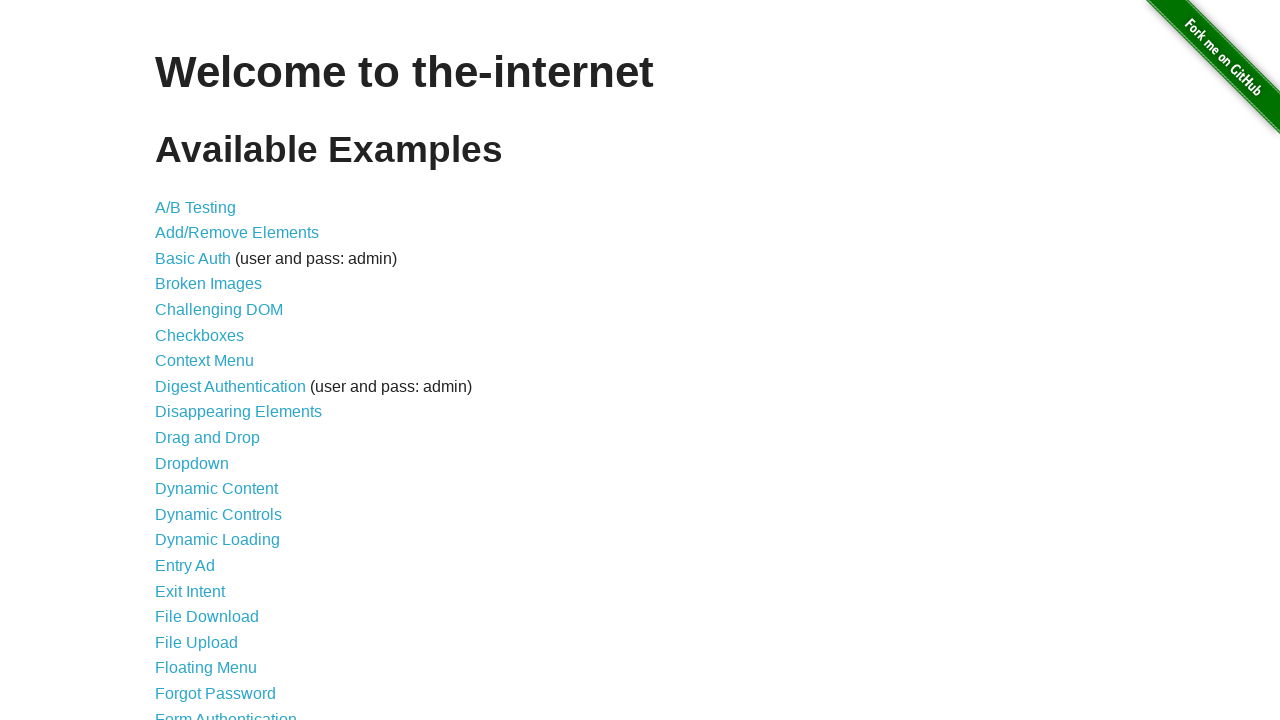

Displayed plain Growl notification with title 'GET' and message '/'
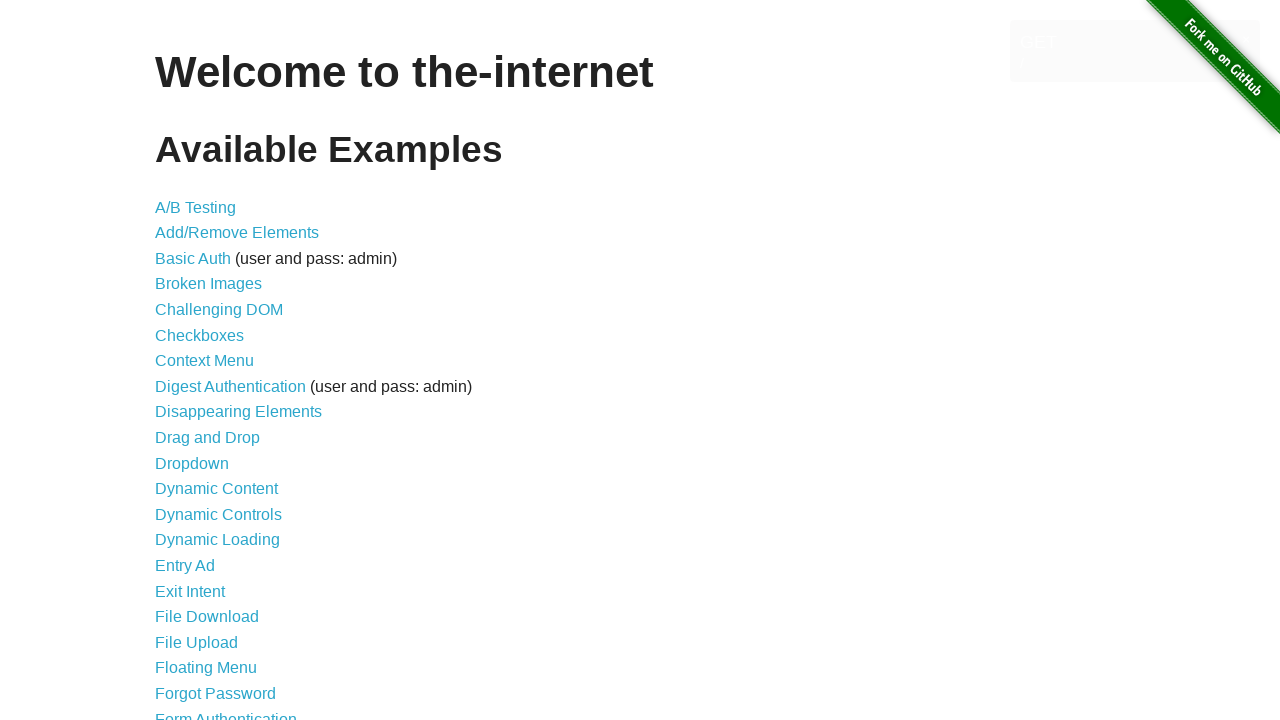

Displayed error Growl notification
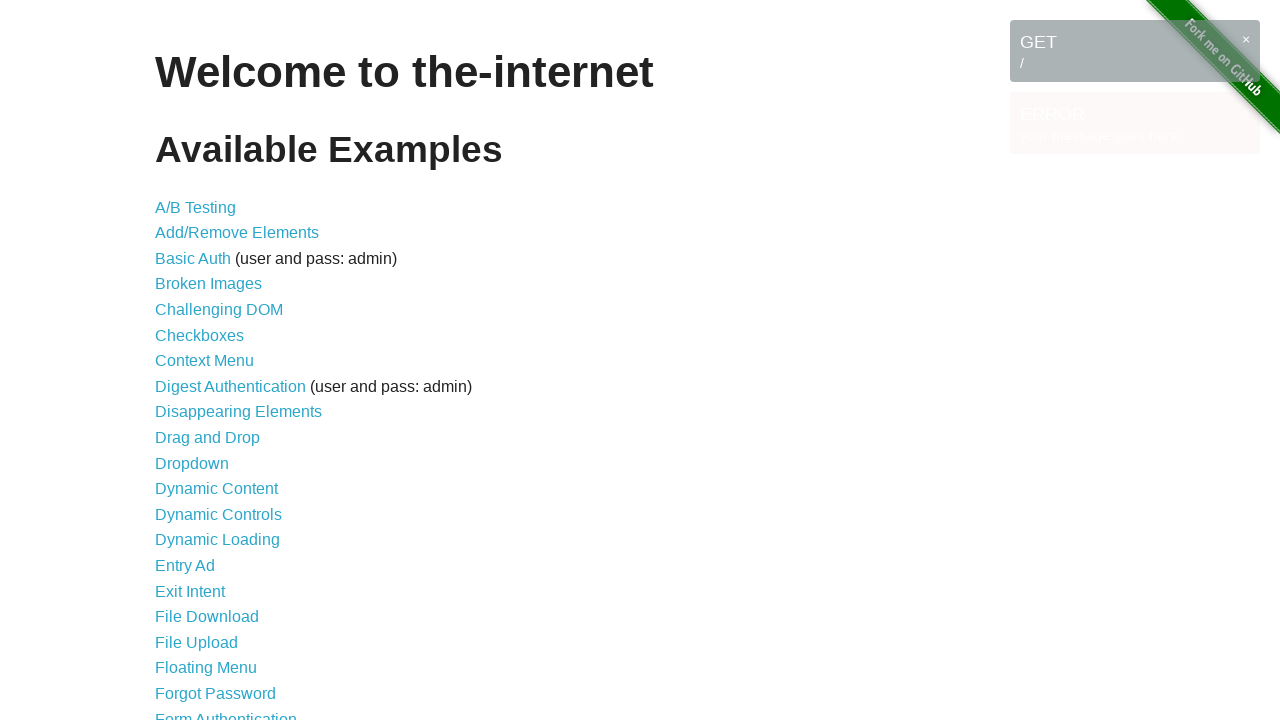

Displayed notice Growl notification
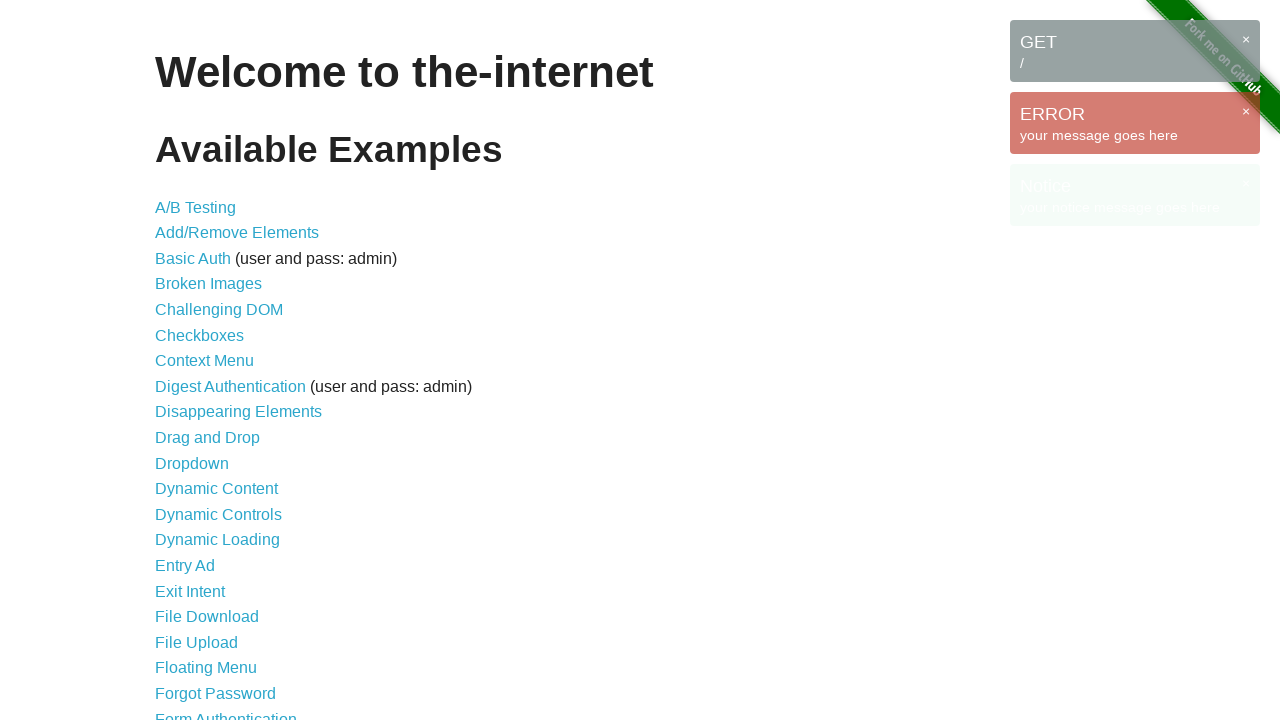

Displayed warning Growl notification
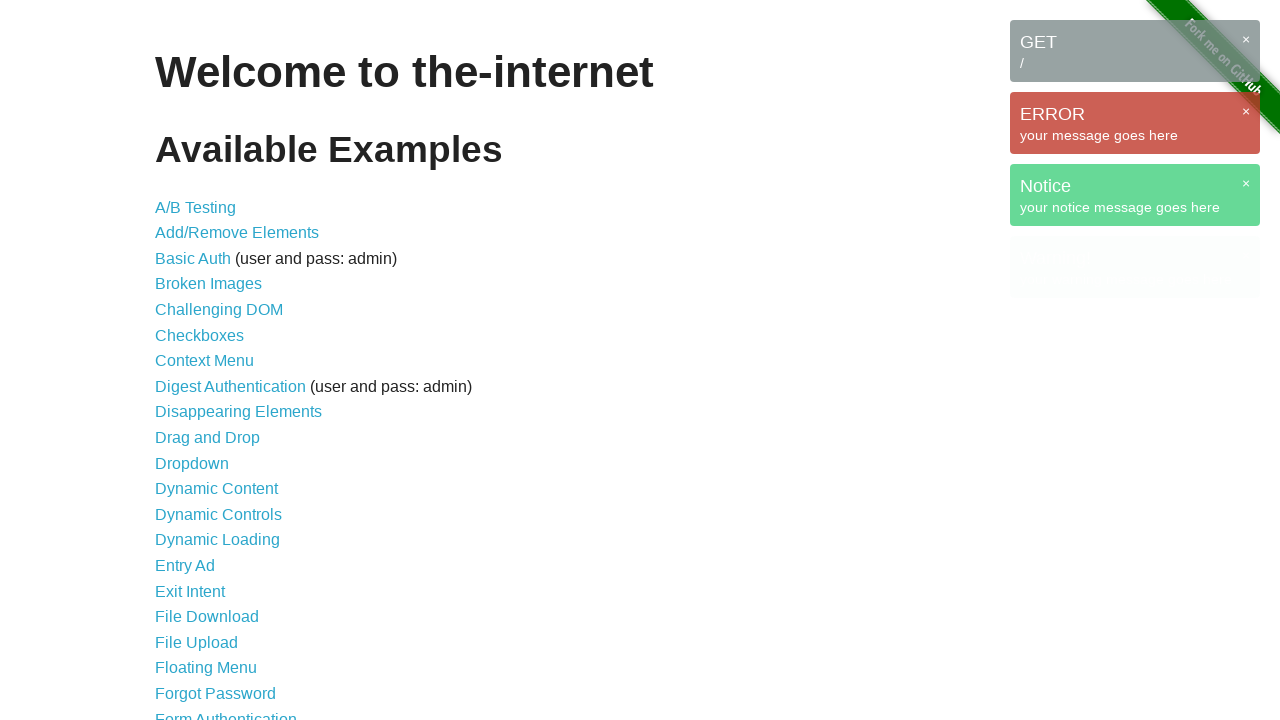

Growl notifications are visible on the page
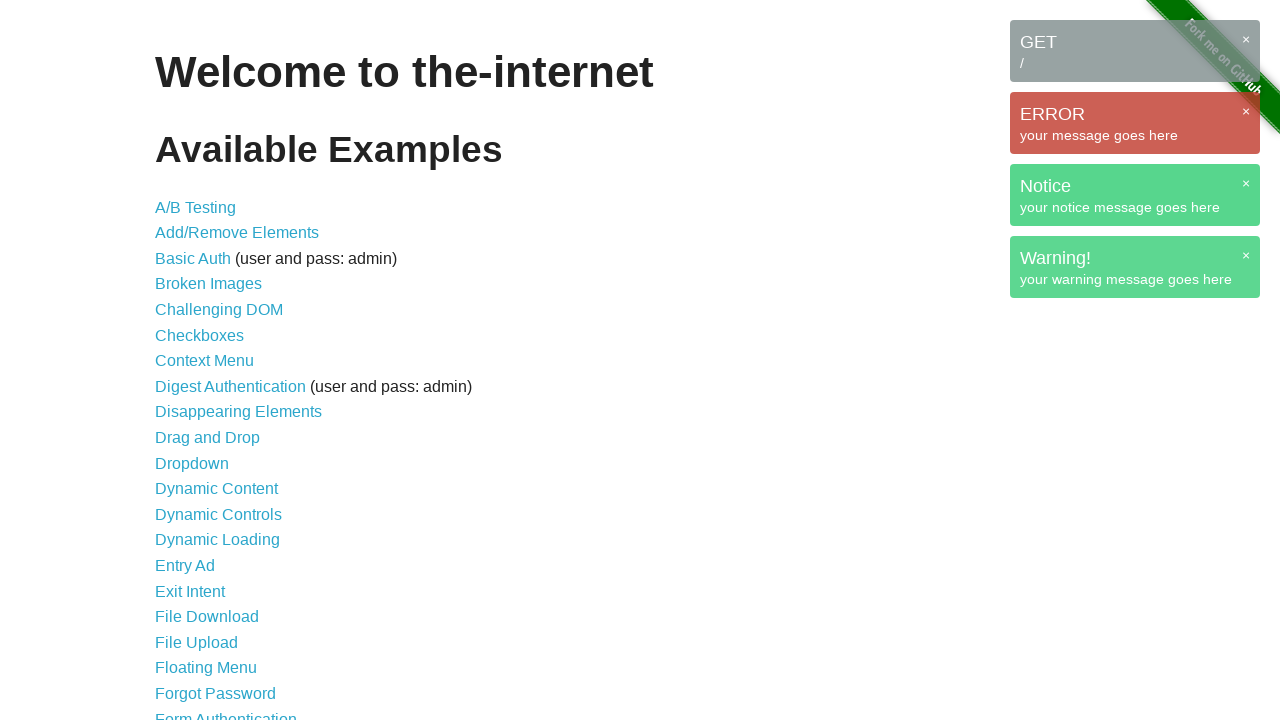

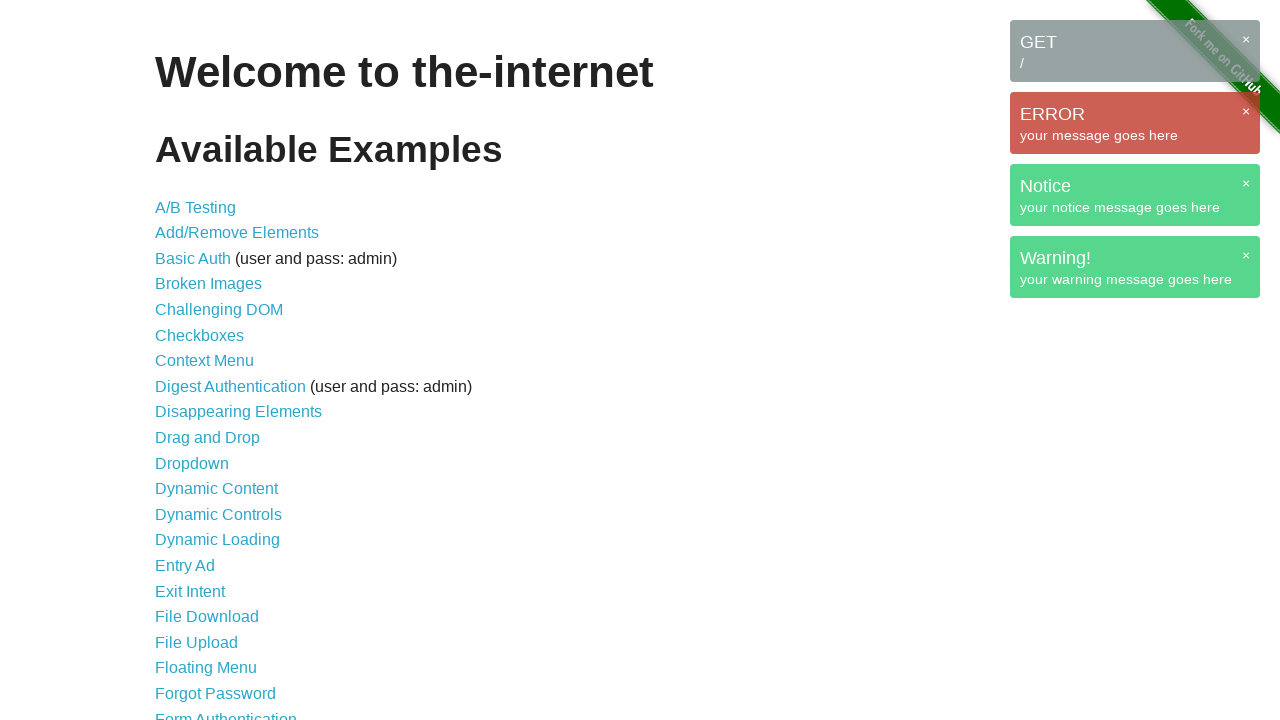